Searches for toys on Target website by entering a search query and clicking the search button

Starting URL: http://www.target.com

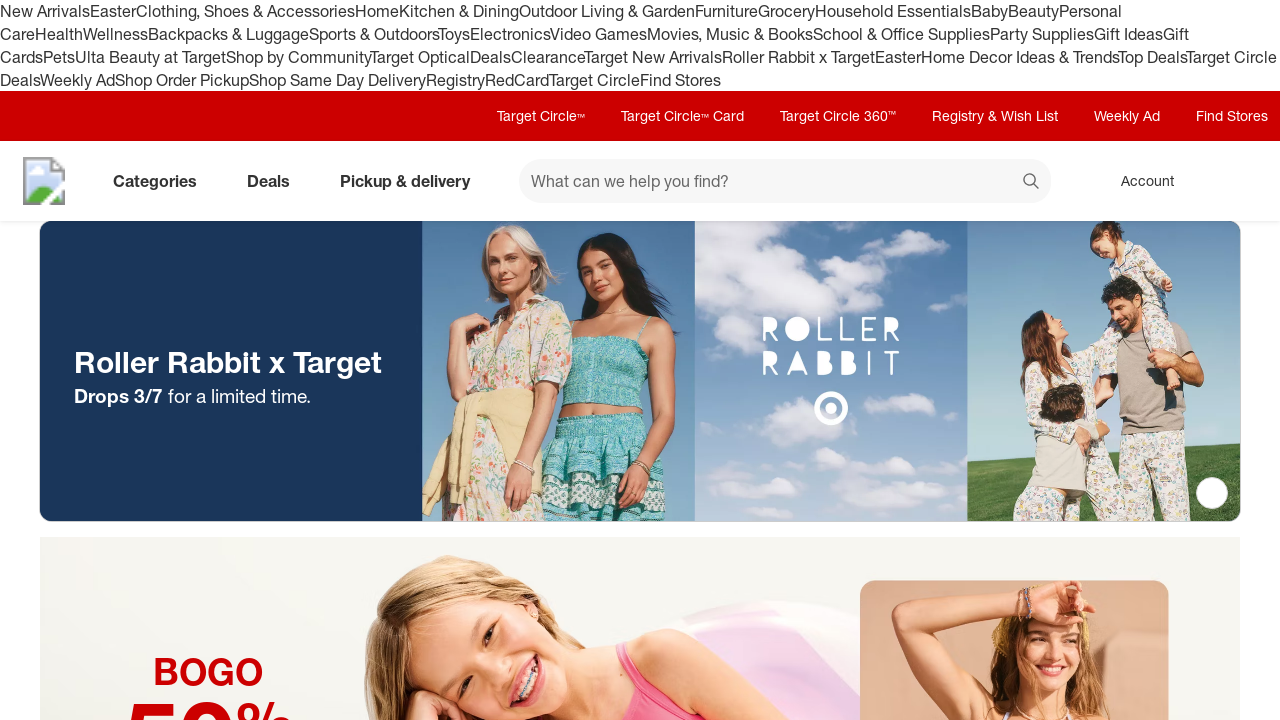

Clicked on search input field at (785, 181) on input#search
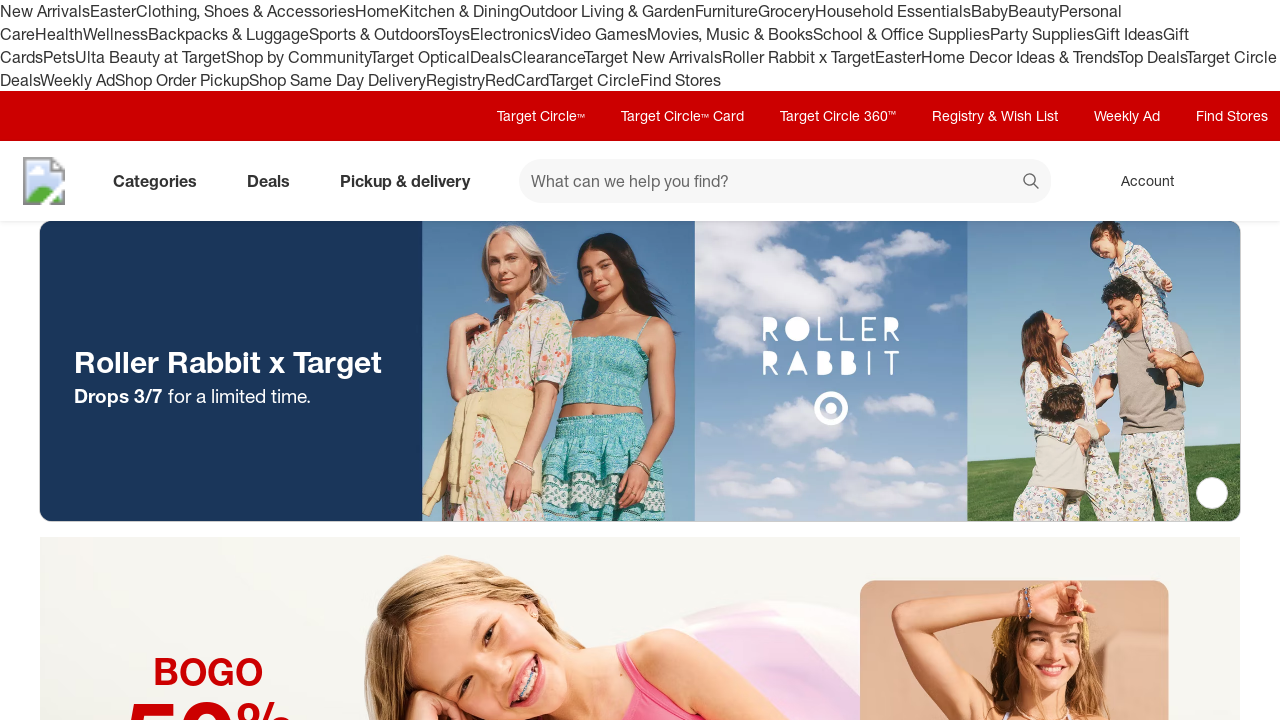

Entered 'Toys' in search field on input#search
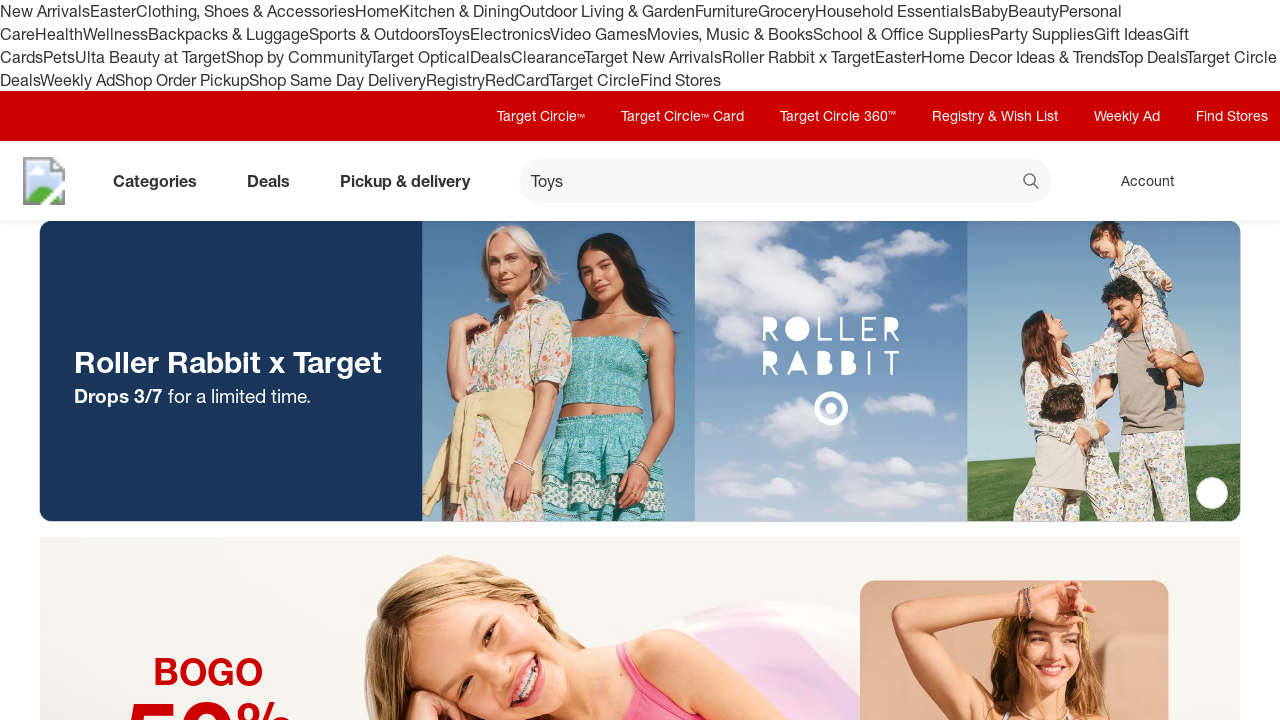

Clicked search button to search for toys at (1032, 183) on button[aria-label='search']
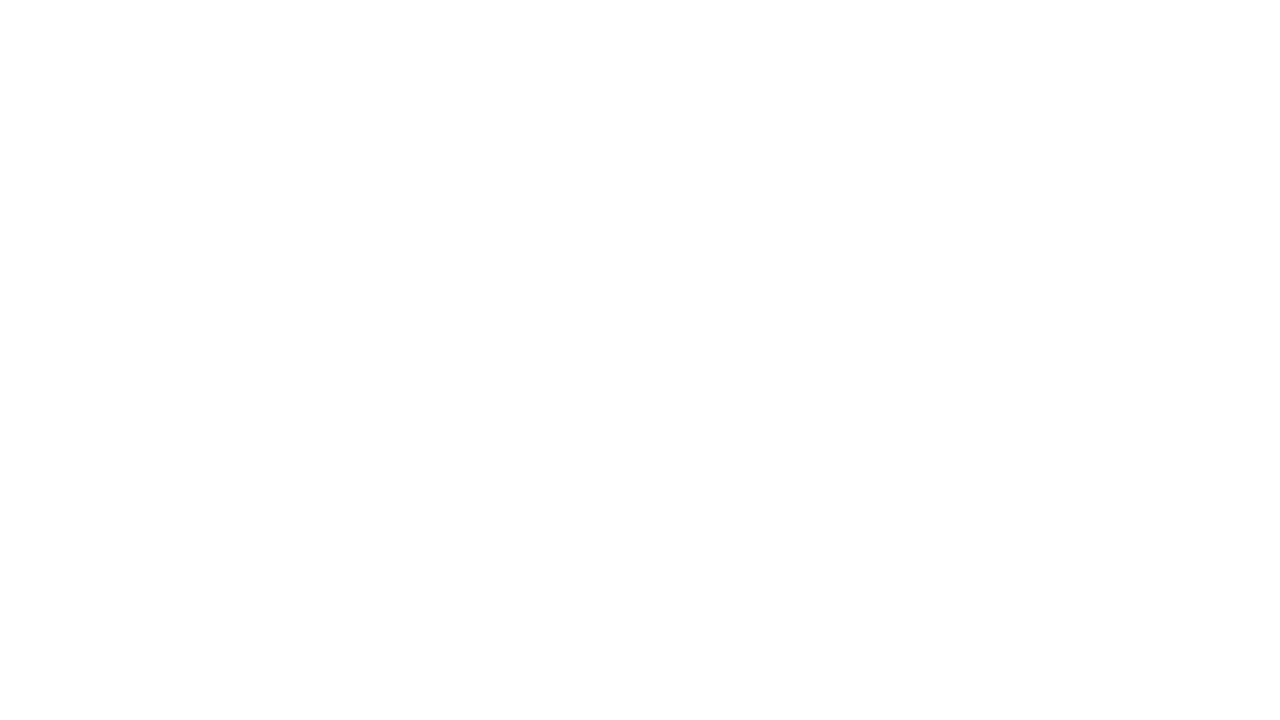

Waited for search results to load
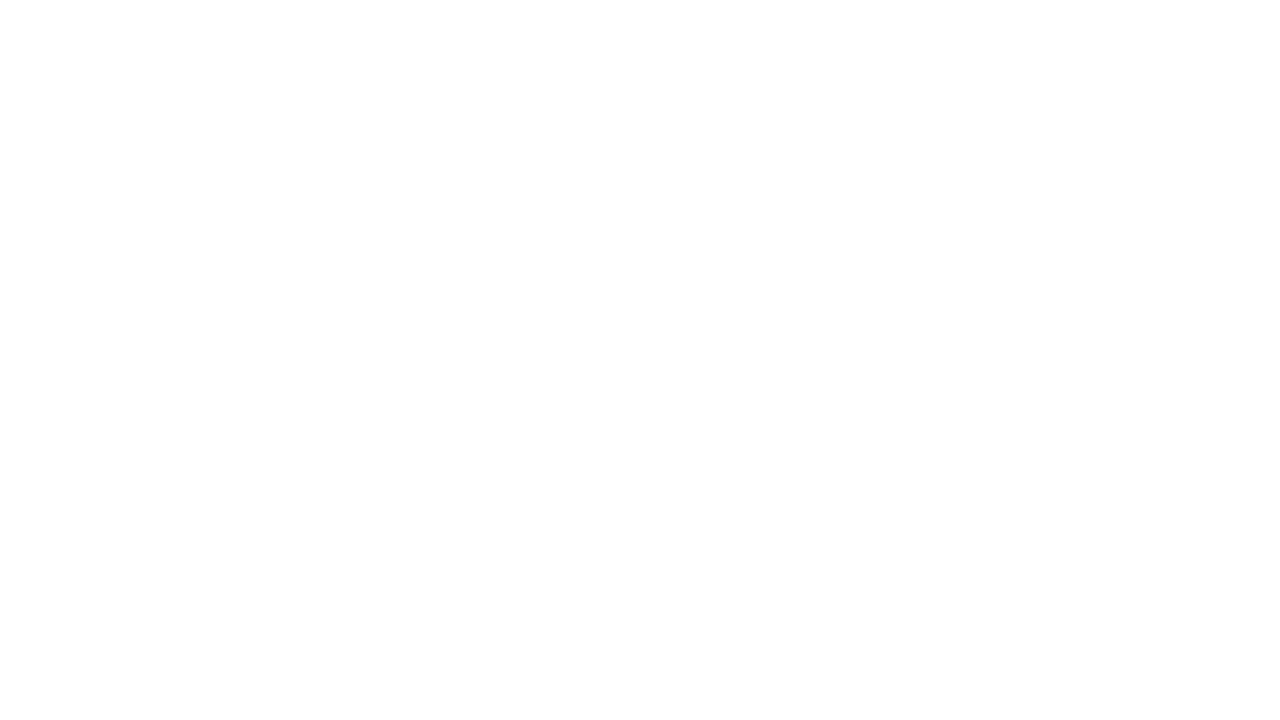

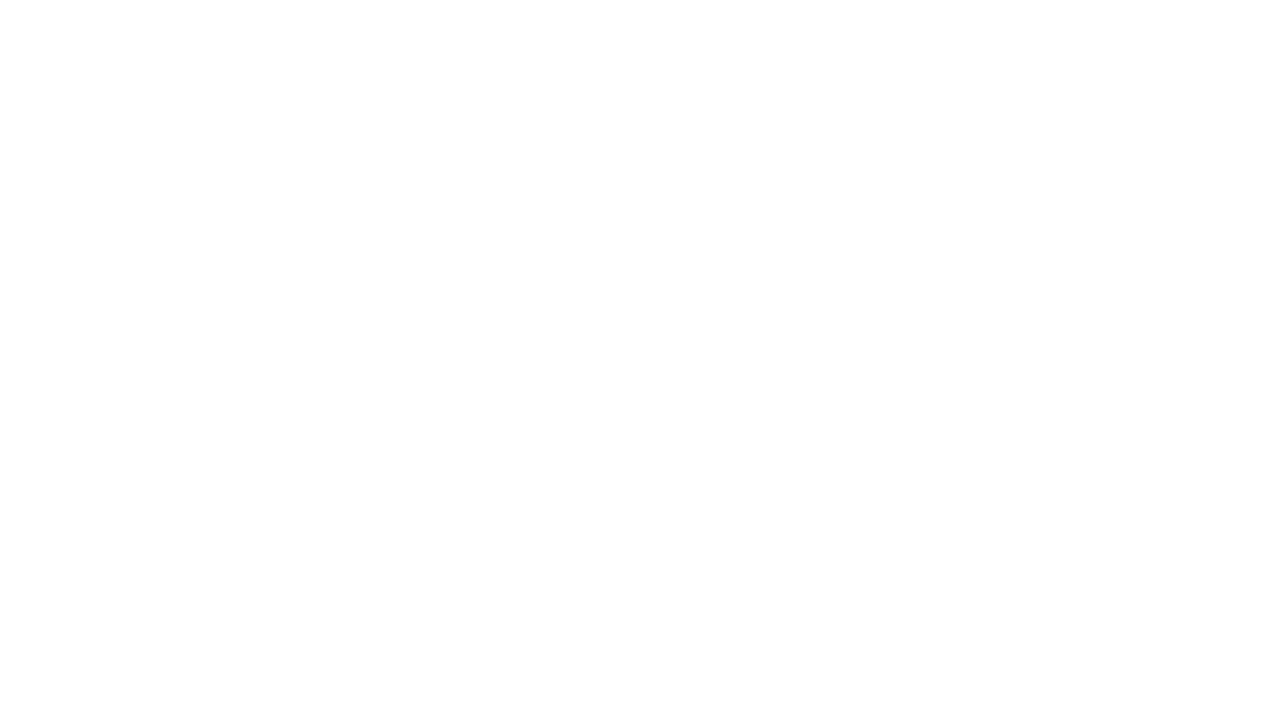